Tests JavaScript executor functionality by scrolling to a checkbox element on a form page, clicking it using JavaScript, and displaying an alert message.

Starting URL: https://testotomasyonu.com/form

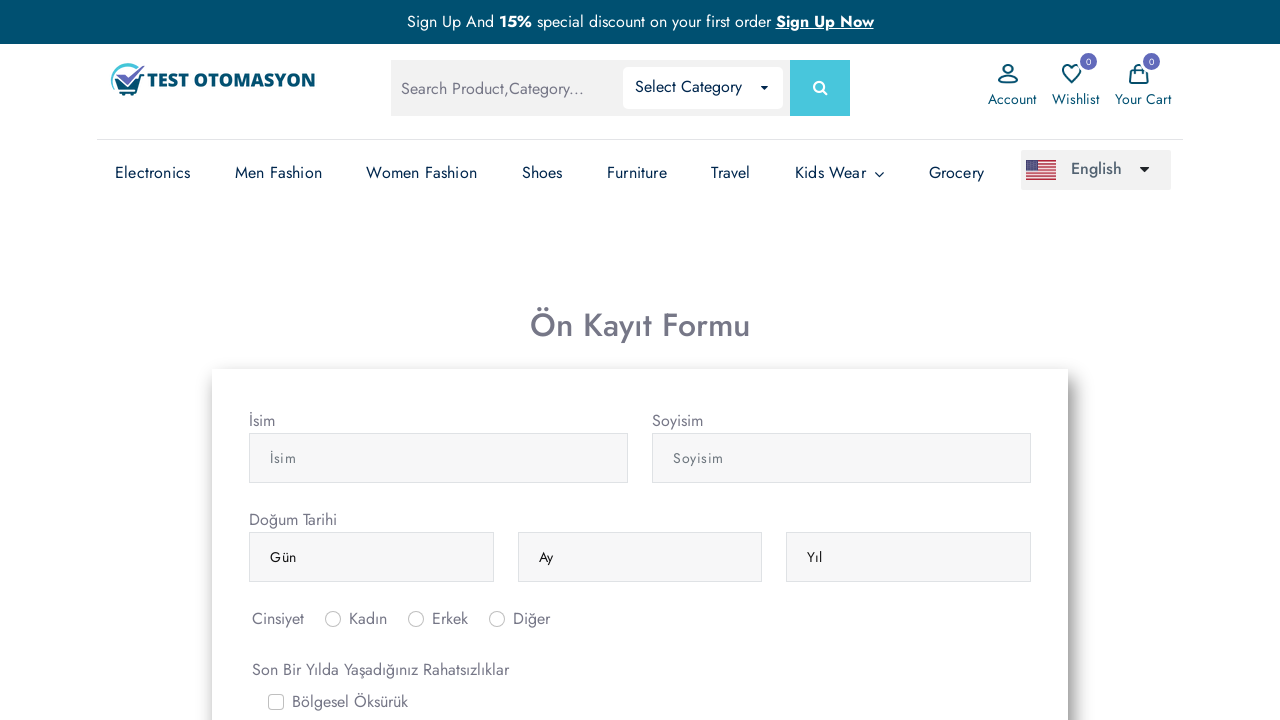

Scrolled 'hearing loss' checkbox into view
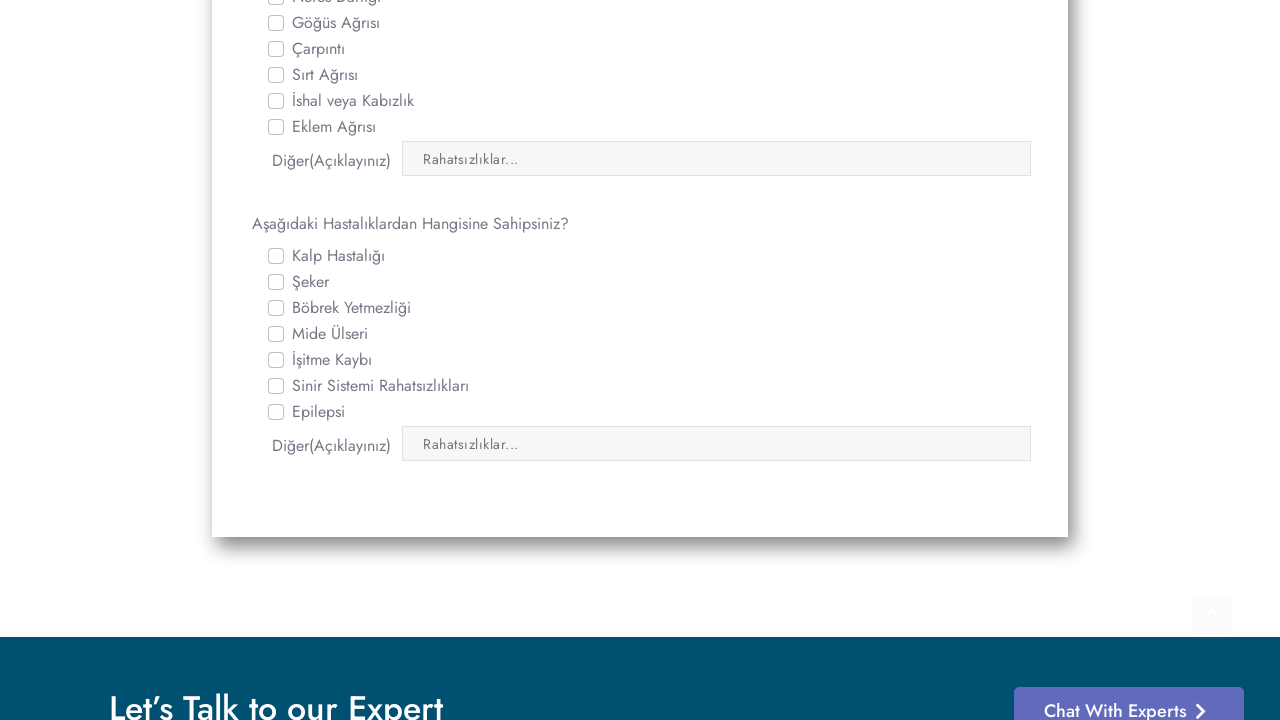

Waited for scroll animation to complete
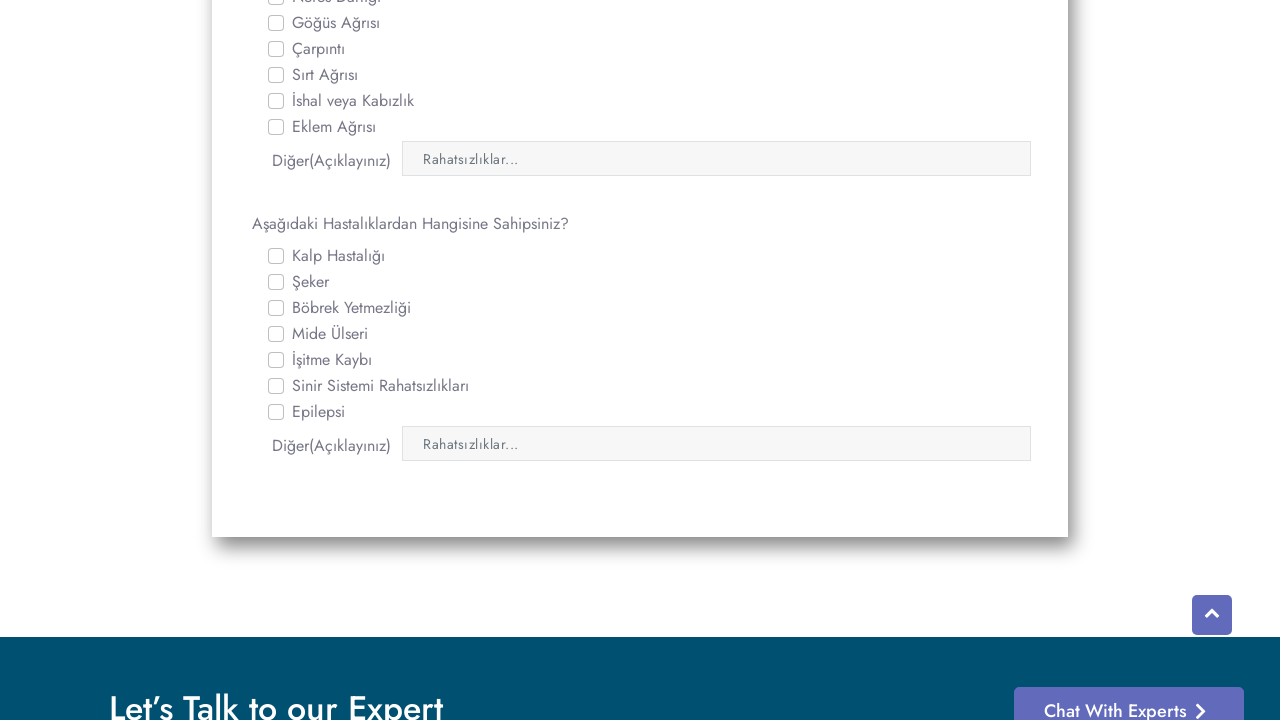

Clicked hearing loss checkbox using JavaScript executor
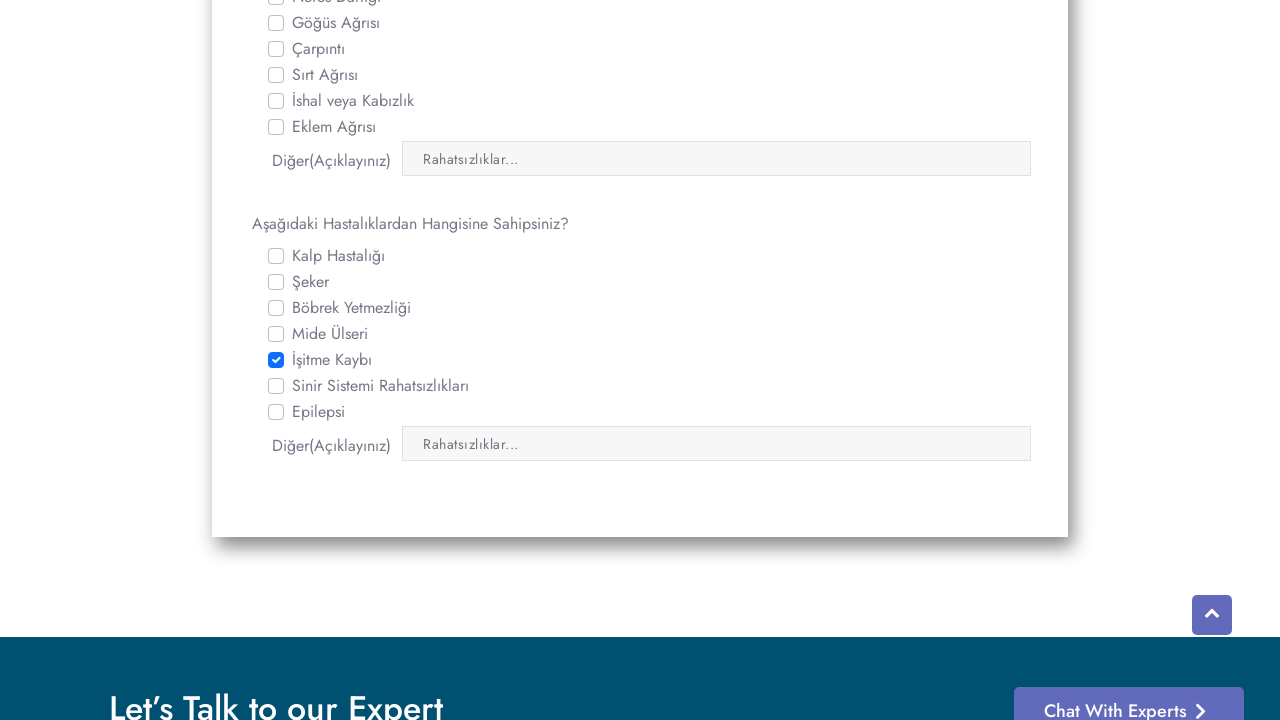

Waited to observe the click result
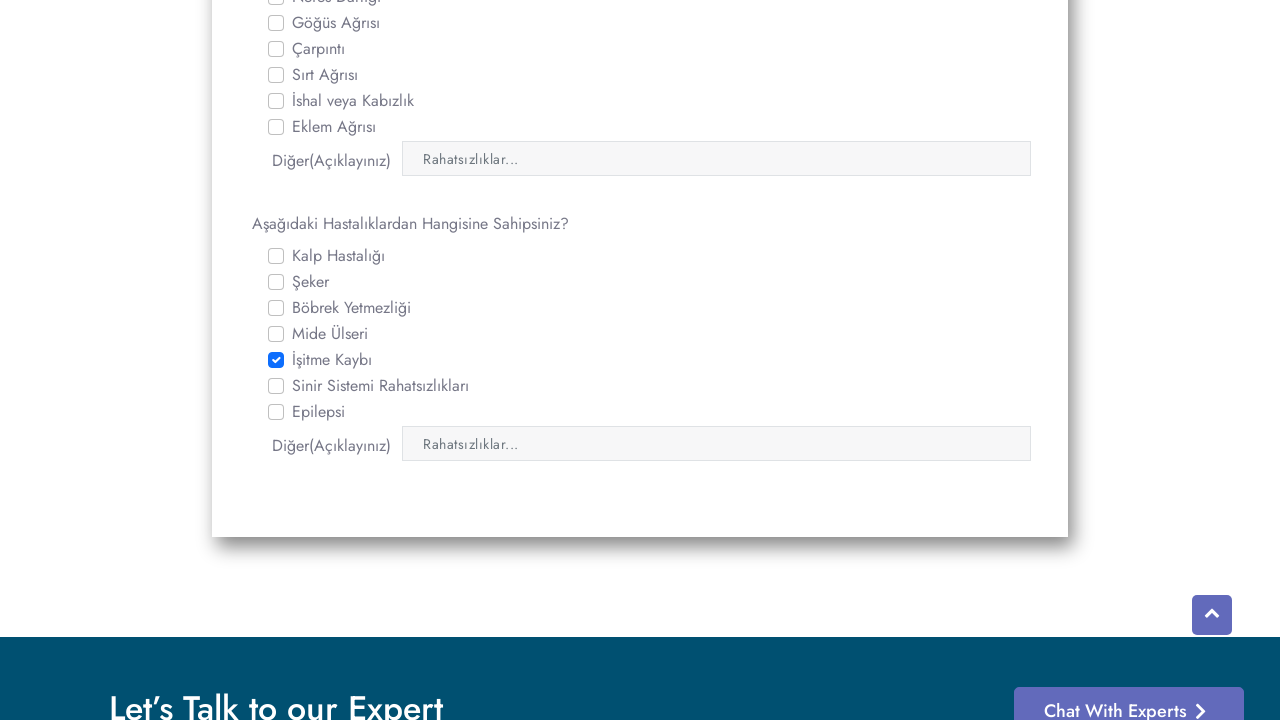

Triggered alert dialog with 'Test completed!' message
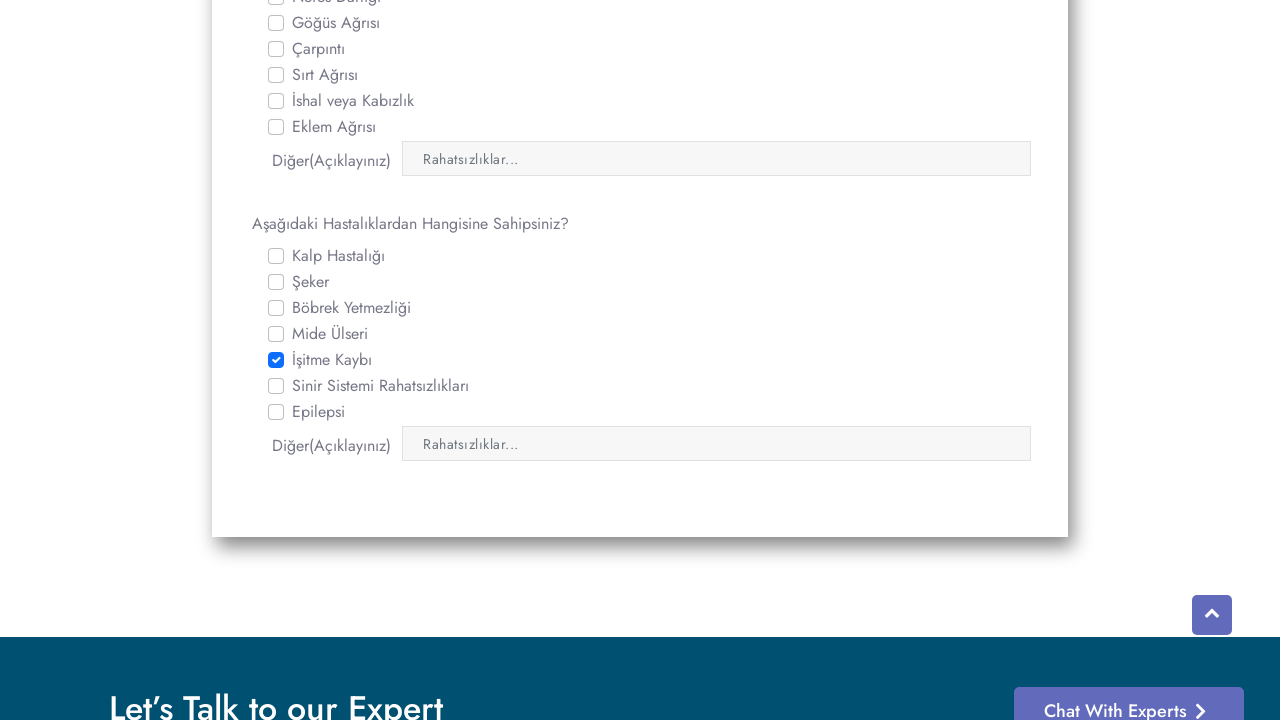

Accepted alert dialog and waited for completion
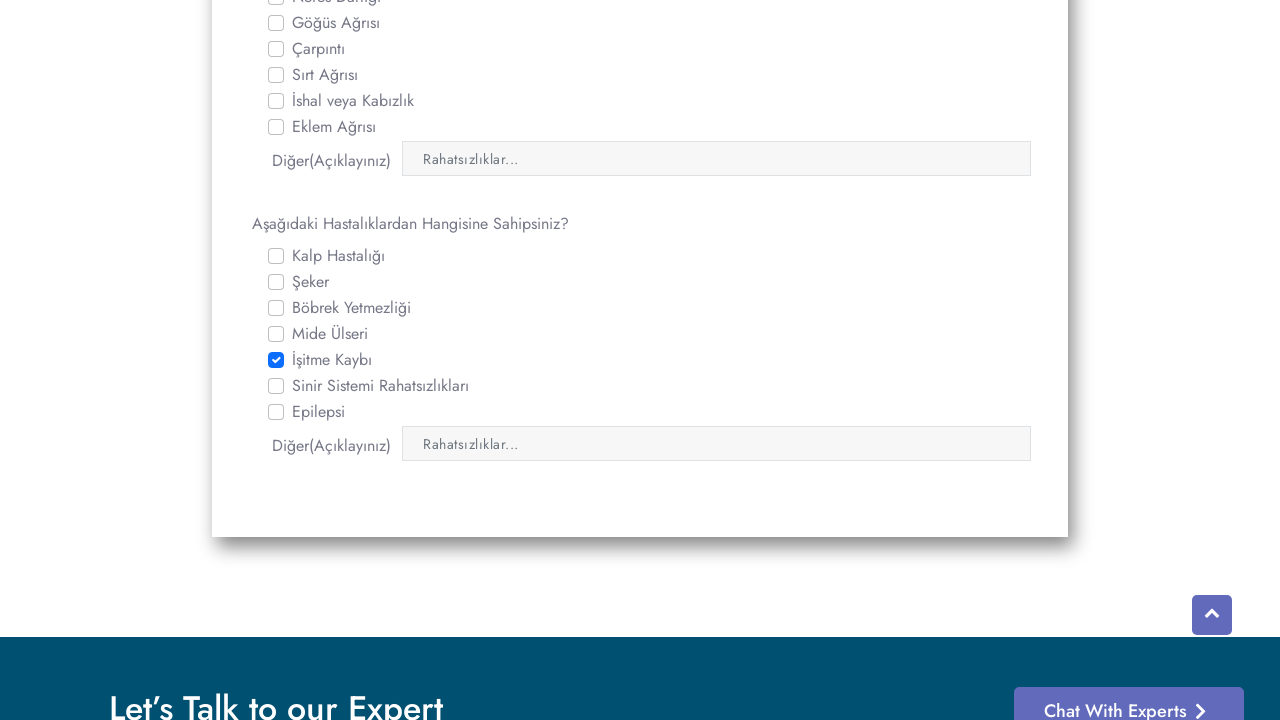

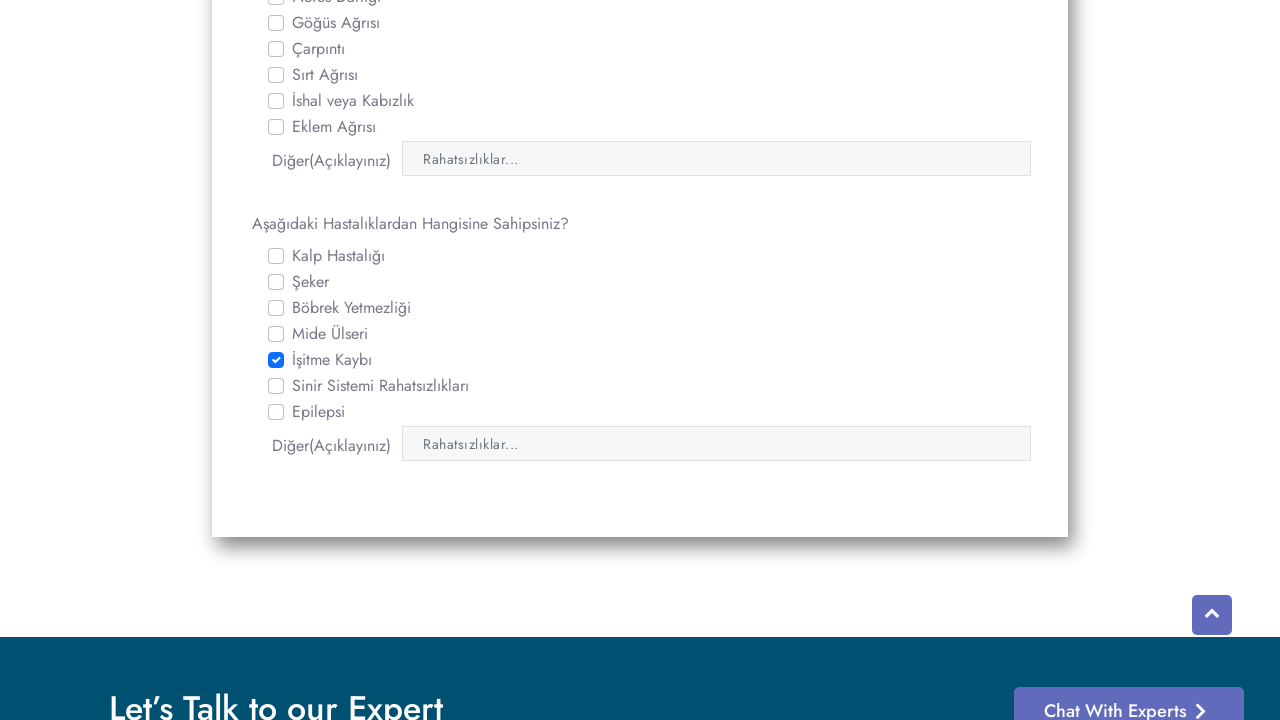